Tests iframe handling by switching to a named iframe and filling first name and last name form fields within that iframe

Starting URL: https://letcode.in/frame

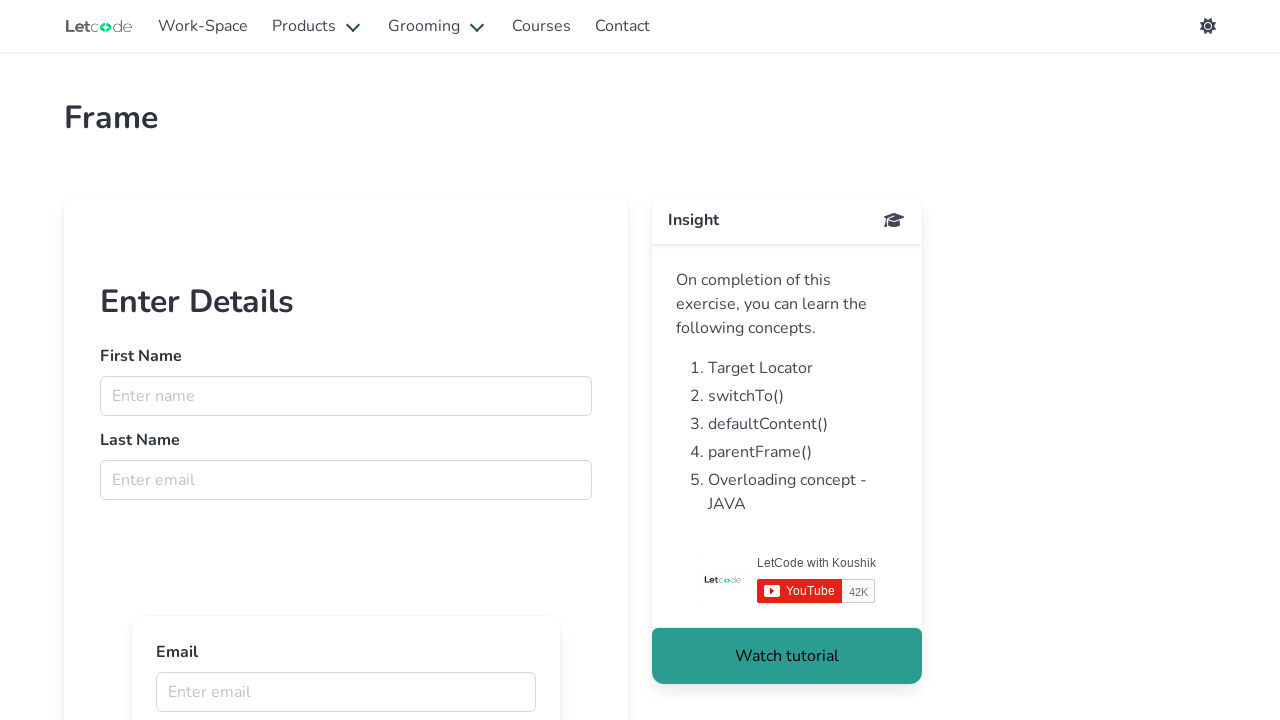

Navigated to iframe test page at https://letcode.in/frame
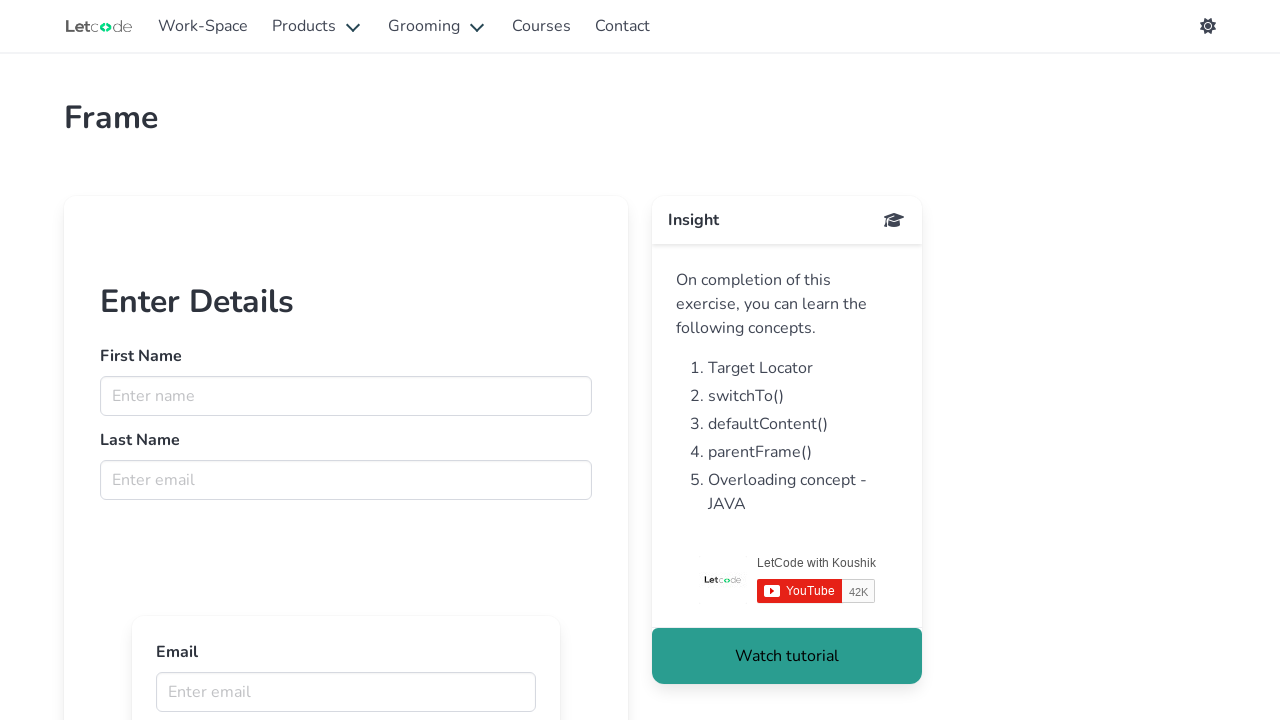

Located iframe with name 'firstFr'
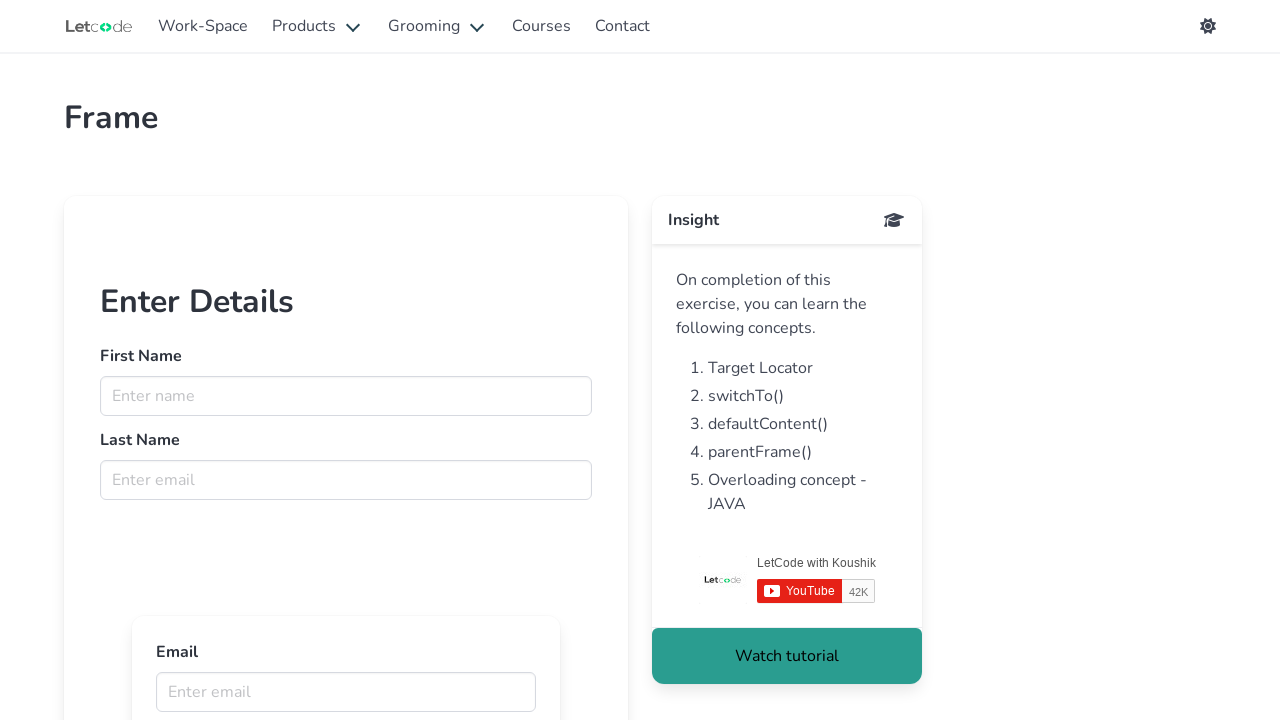

Filled first name field with 'Karthick' inside iframe on iframe[name='firstFr'] >> internal:control=enter-frame >> input[name='fname']
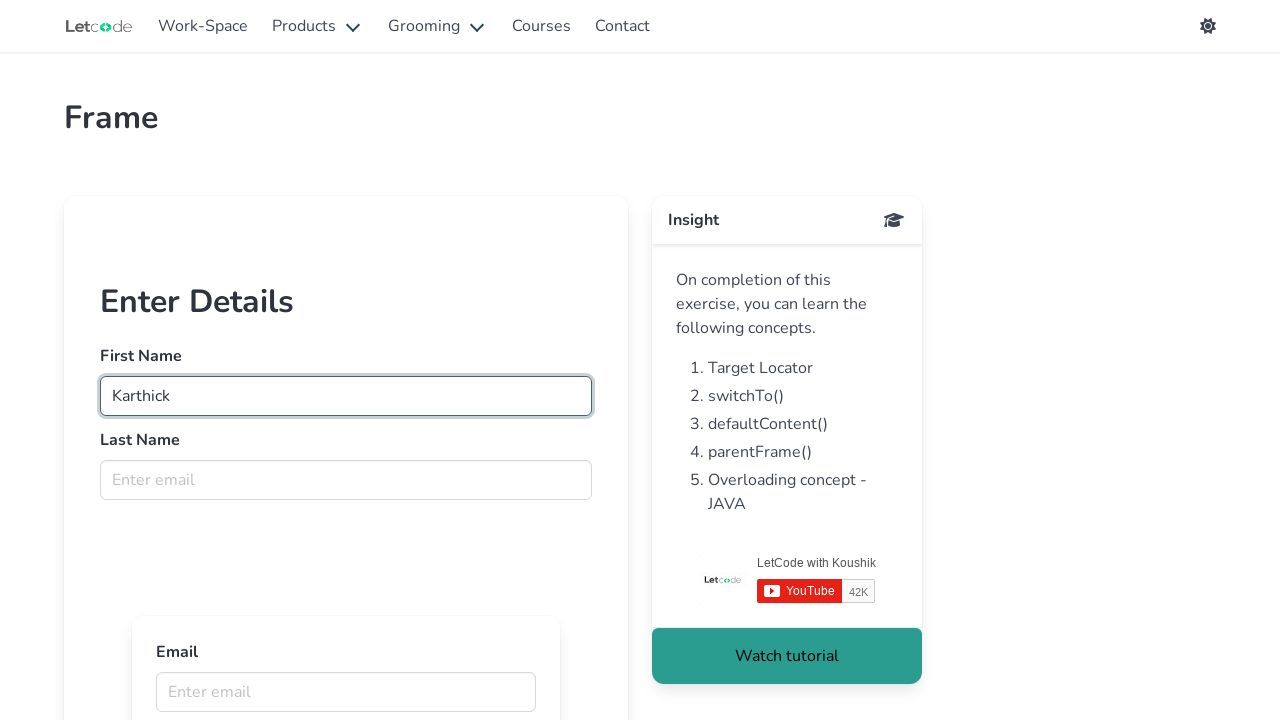

Filled last name field with 'Ravics' inside iframe on iframe[name='firstFr'] >> internal:control=enter-frame >> input[name='lname']
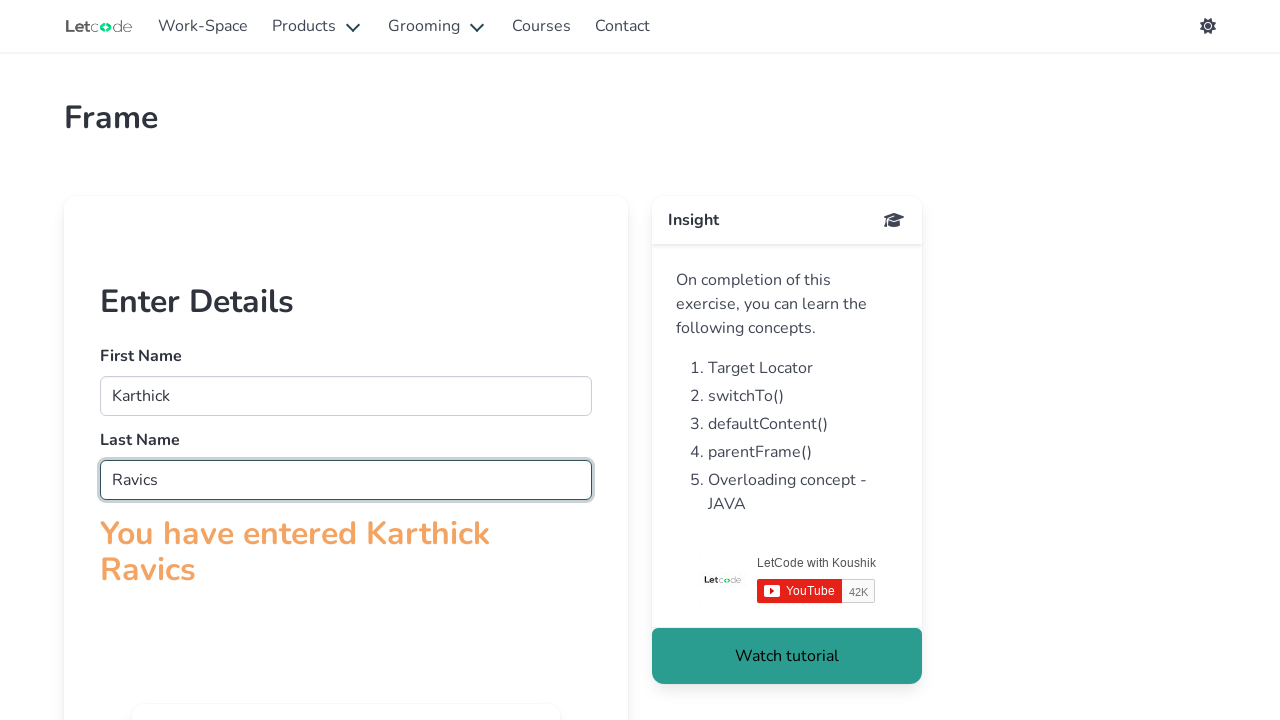

Waited 2 seconds to observe form submission result
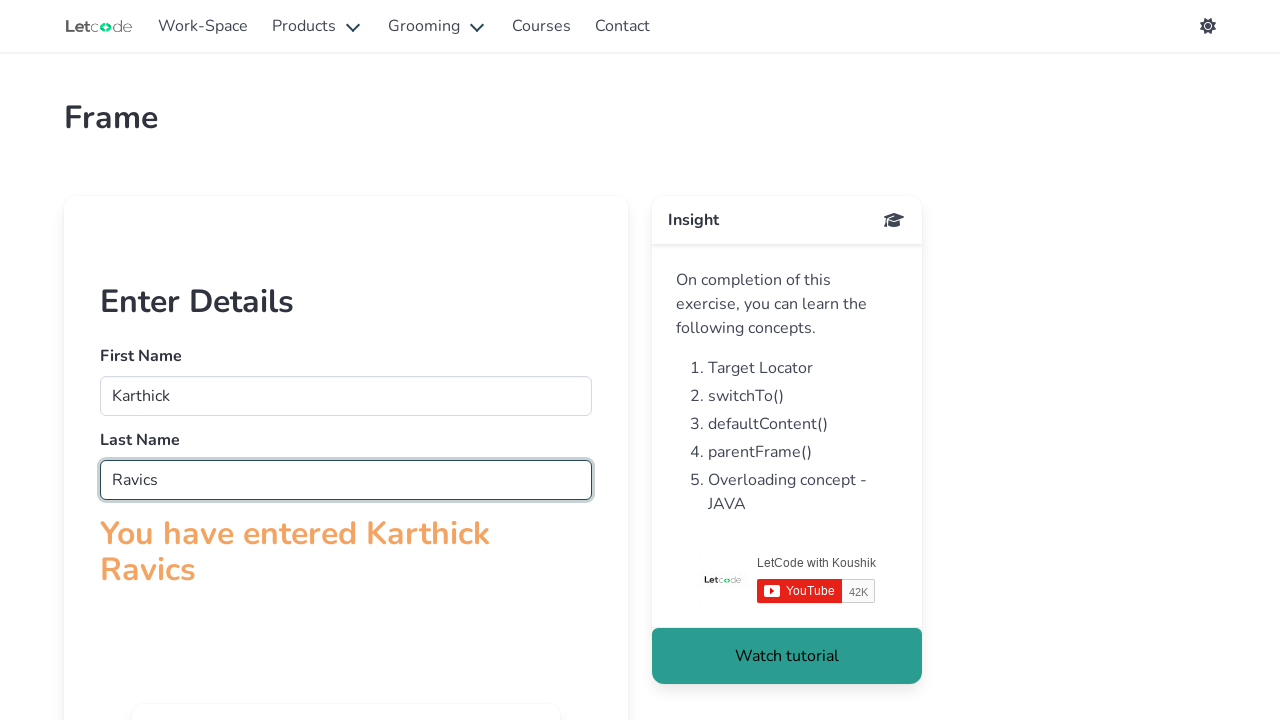

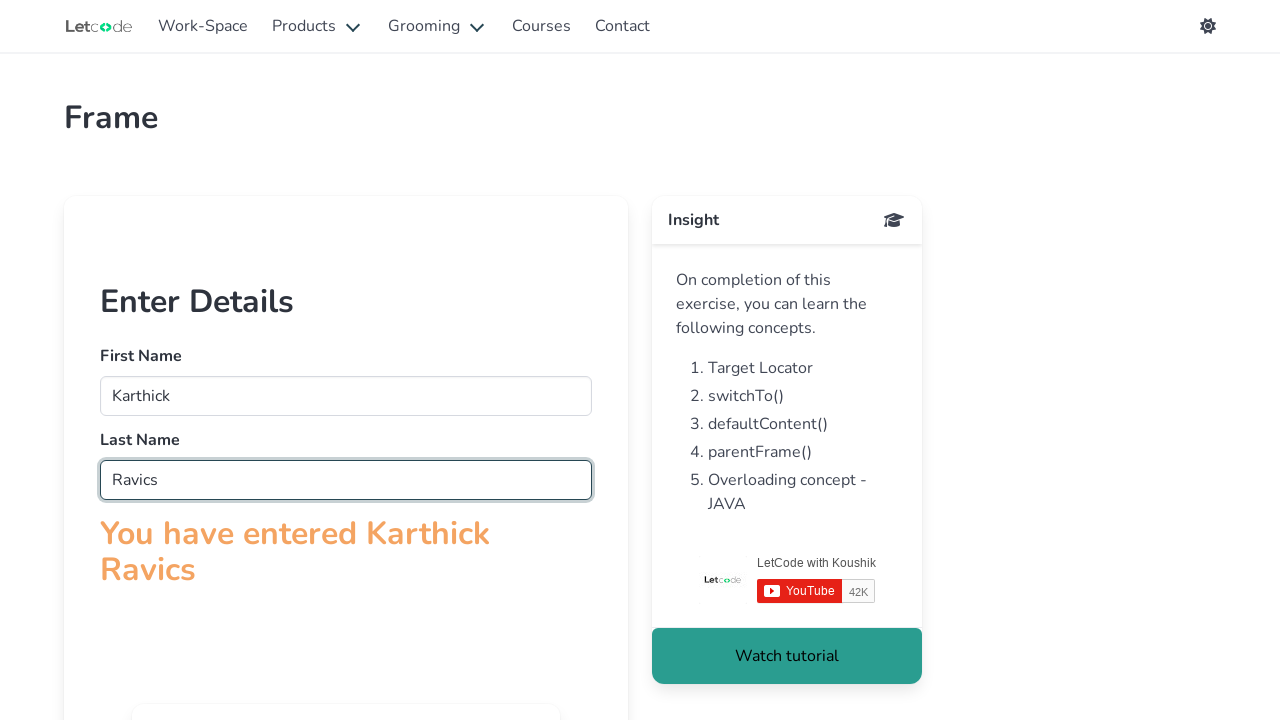